Tests submitting an answer on Stepik educational platform by filling a textarea with a response and clicking the submit button

Starting URL: https://stepik.org/lesson/25969/step/12

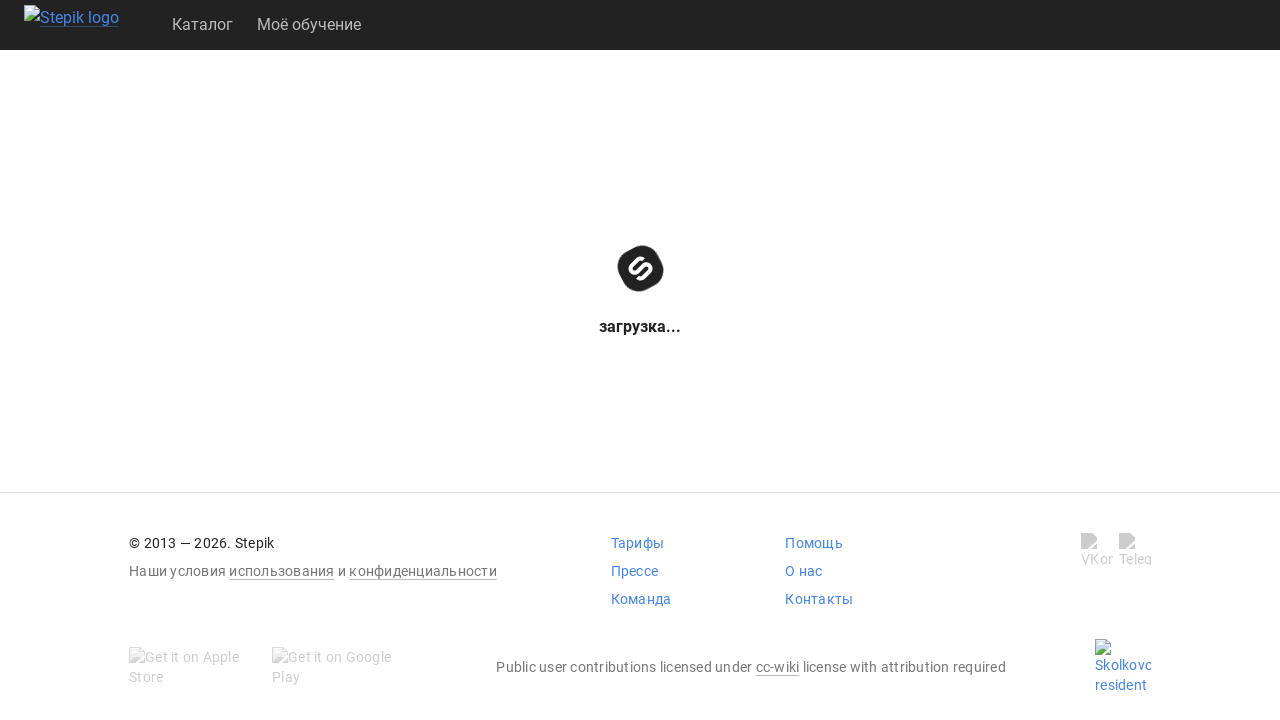

Waited for textarea to load on Stepik lesson page
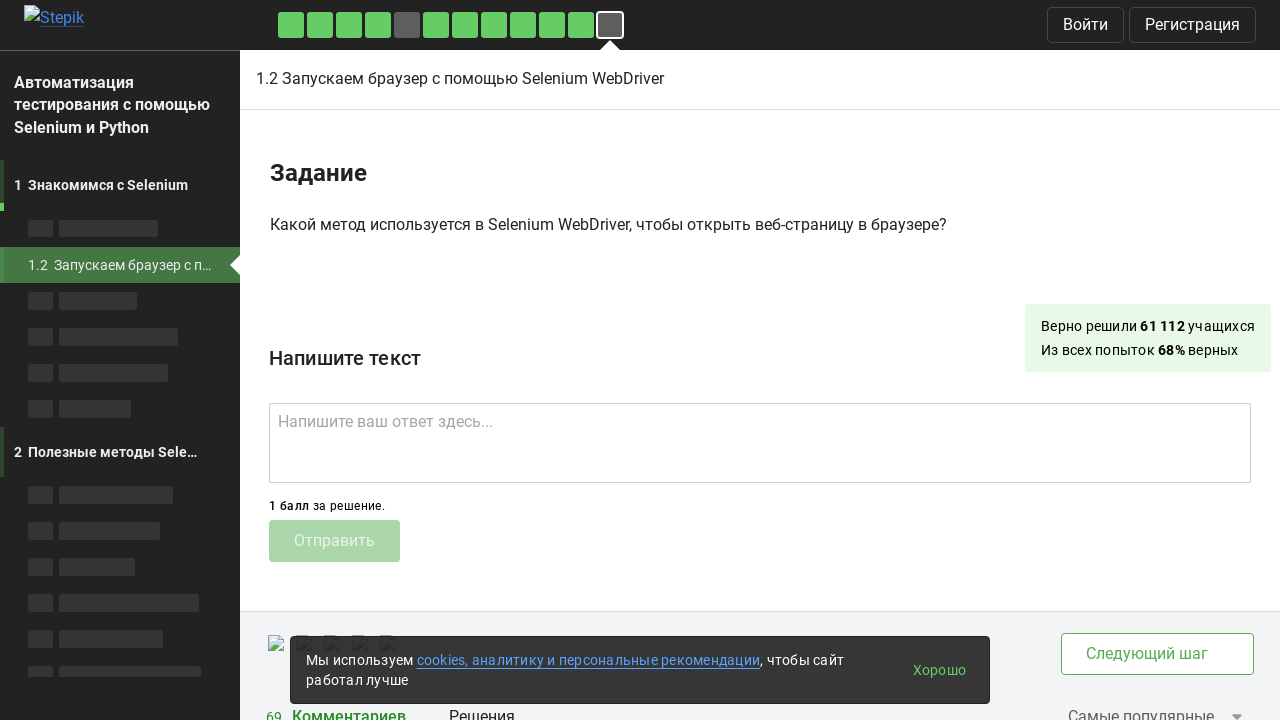

Filled textarea with answer 'get()' on .textarea
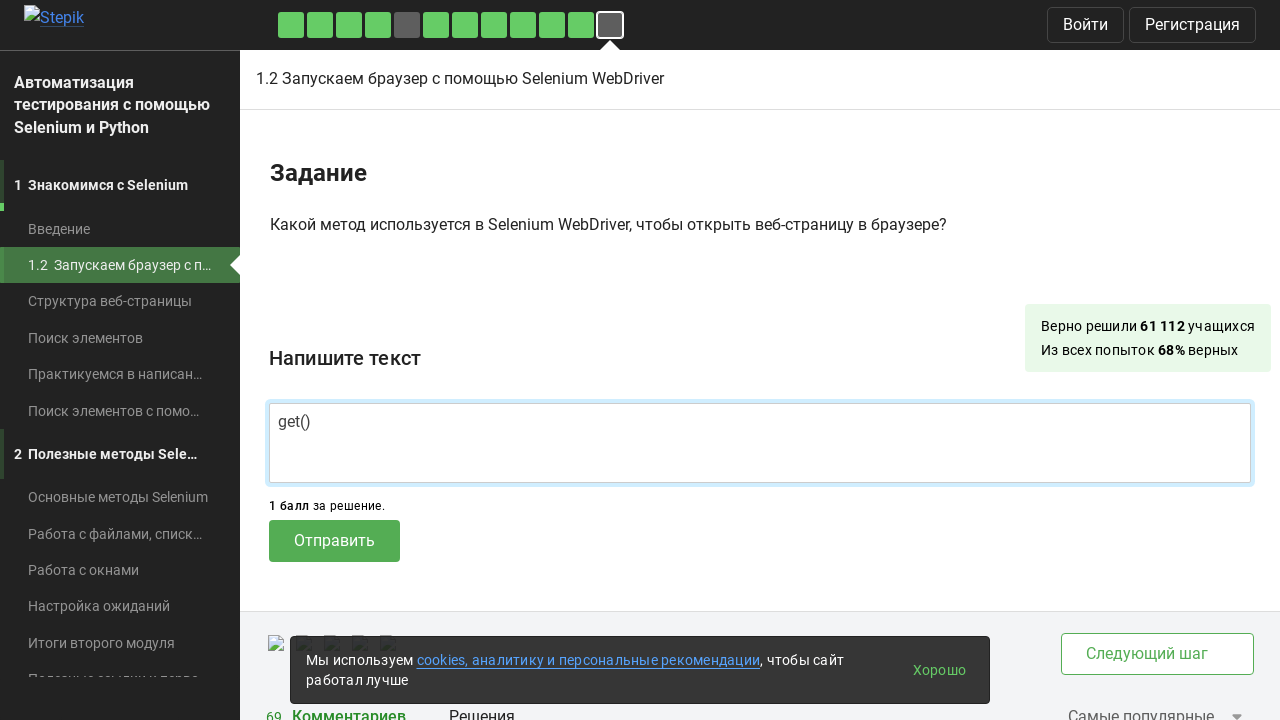

Clicked submit button to submit answer at (334, 541) on .submit-submission
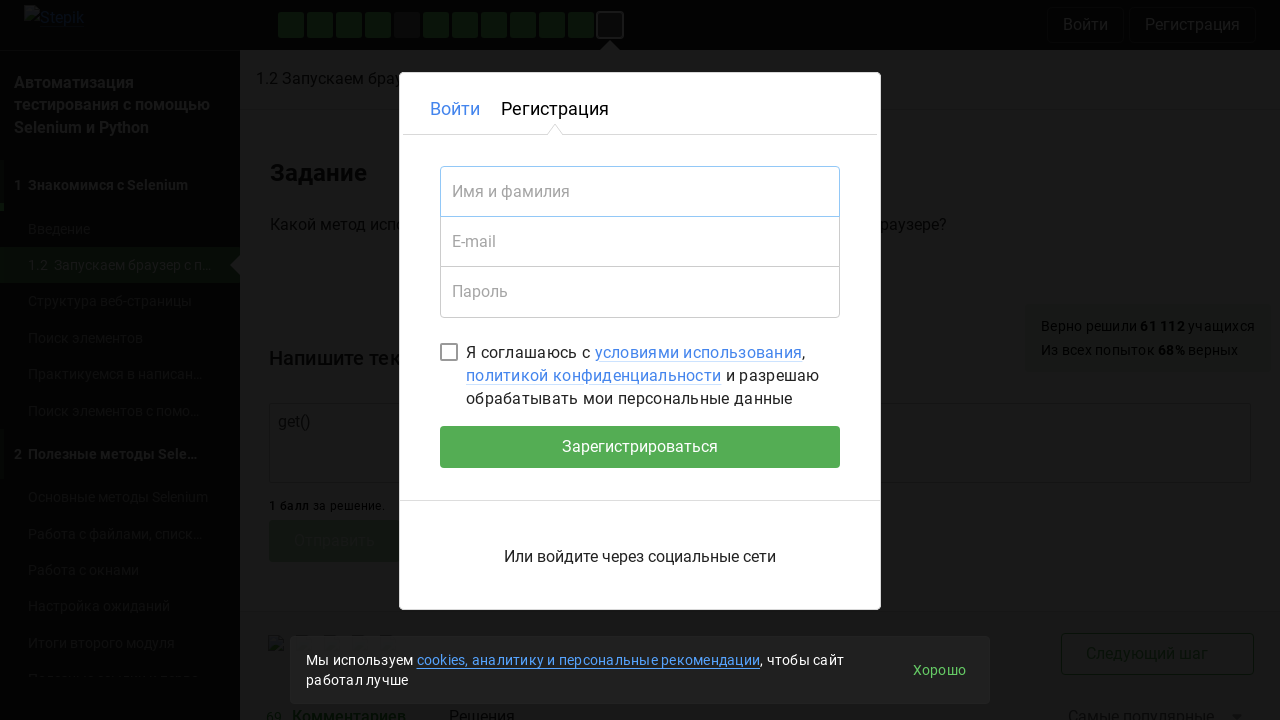

Waited 2 seconds for submission to process
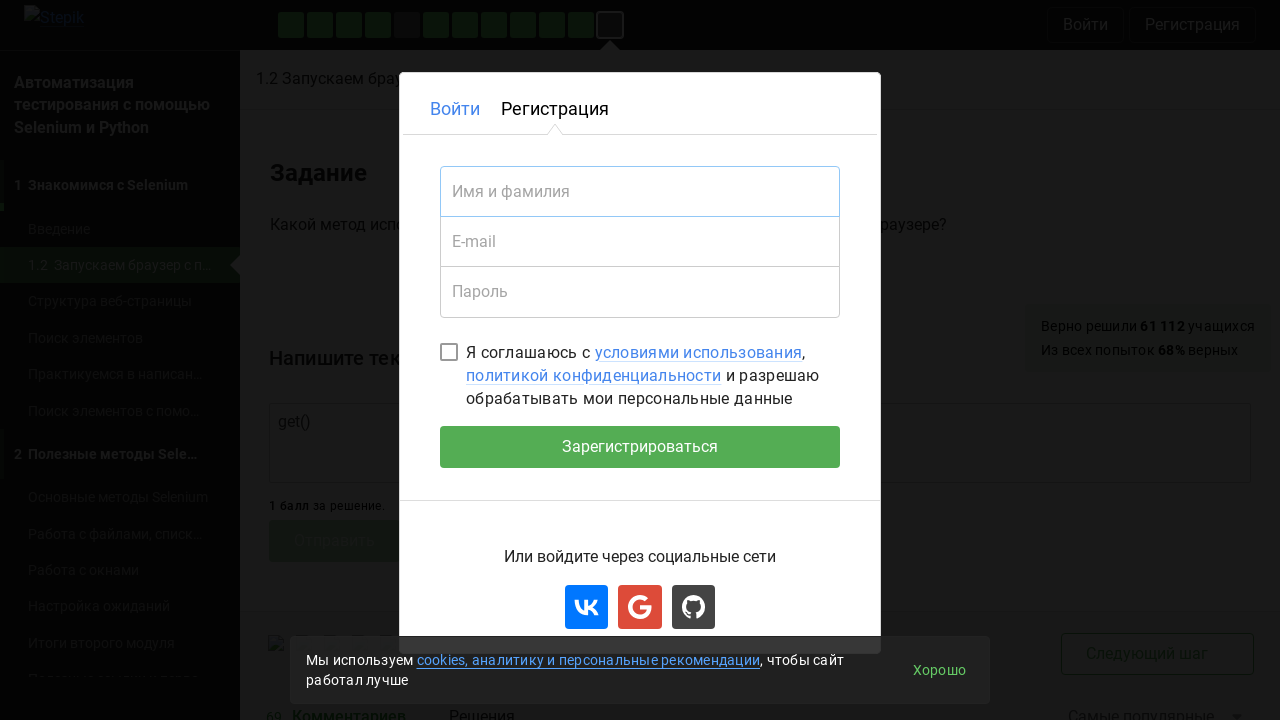

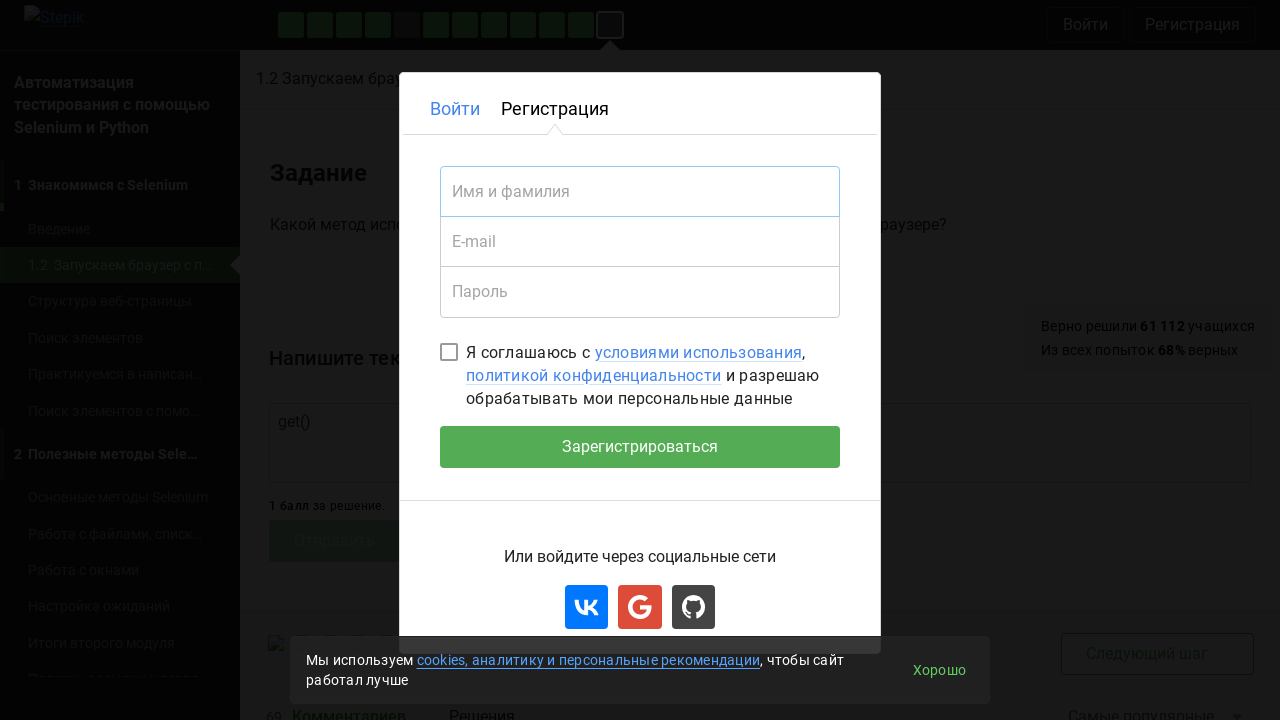